Tests dynamic controls page by clicking the enable/disable button

Starting URL: http://the-internet.herokuapp.com/dynamic_controls

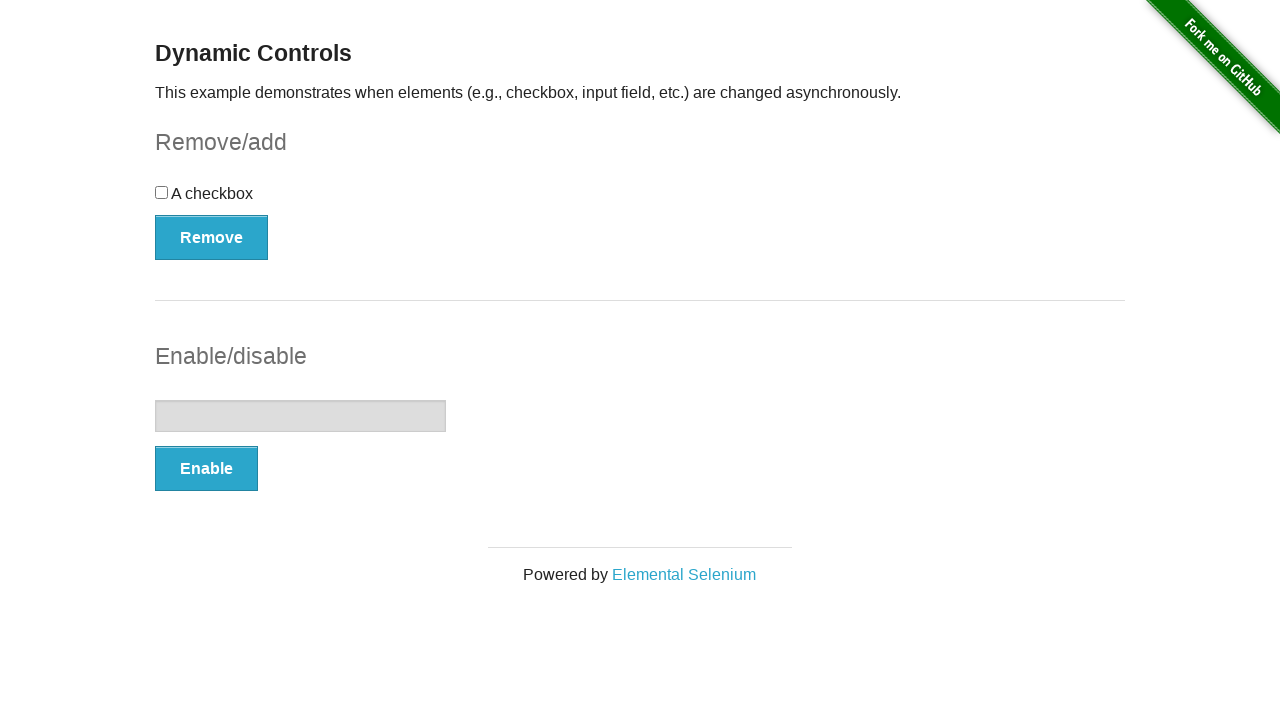

Navigated to dynamic controls page
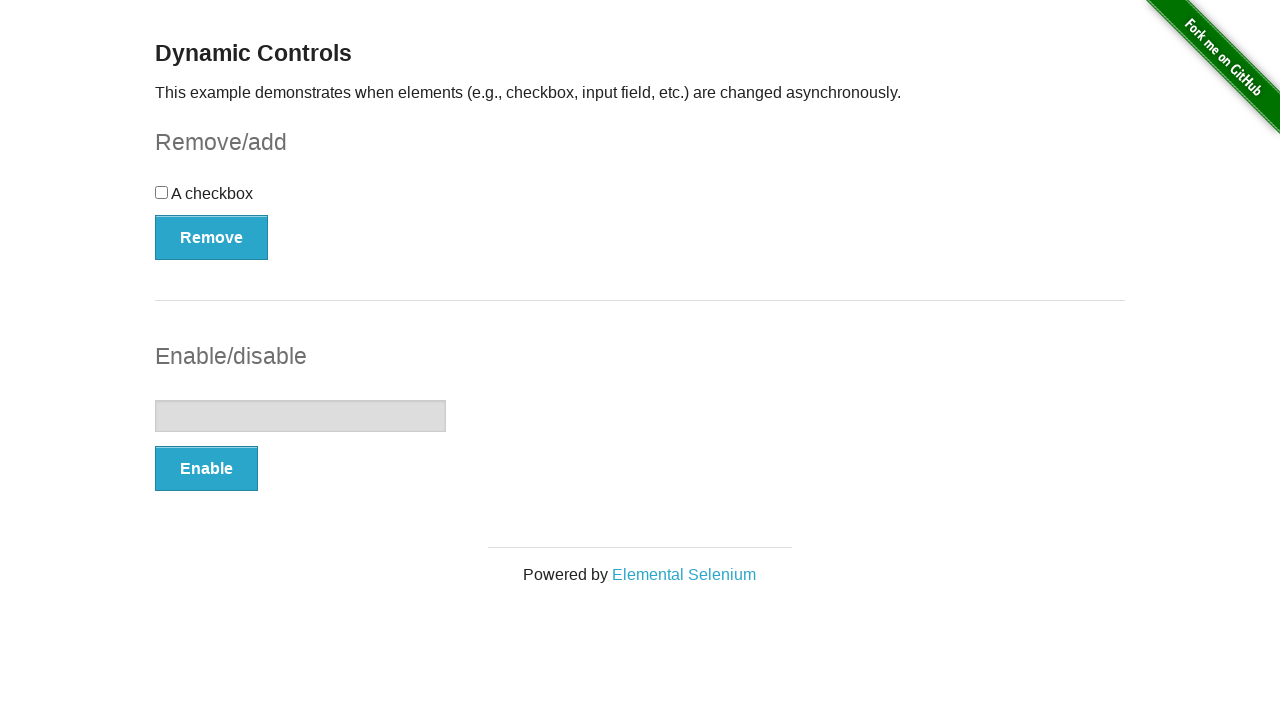

Clicked the enable/disable button in input example section at (206, 469) on #input-example button
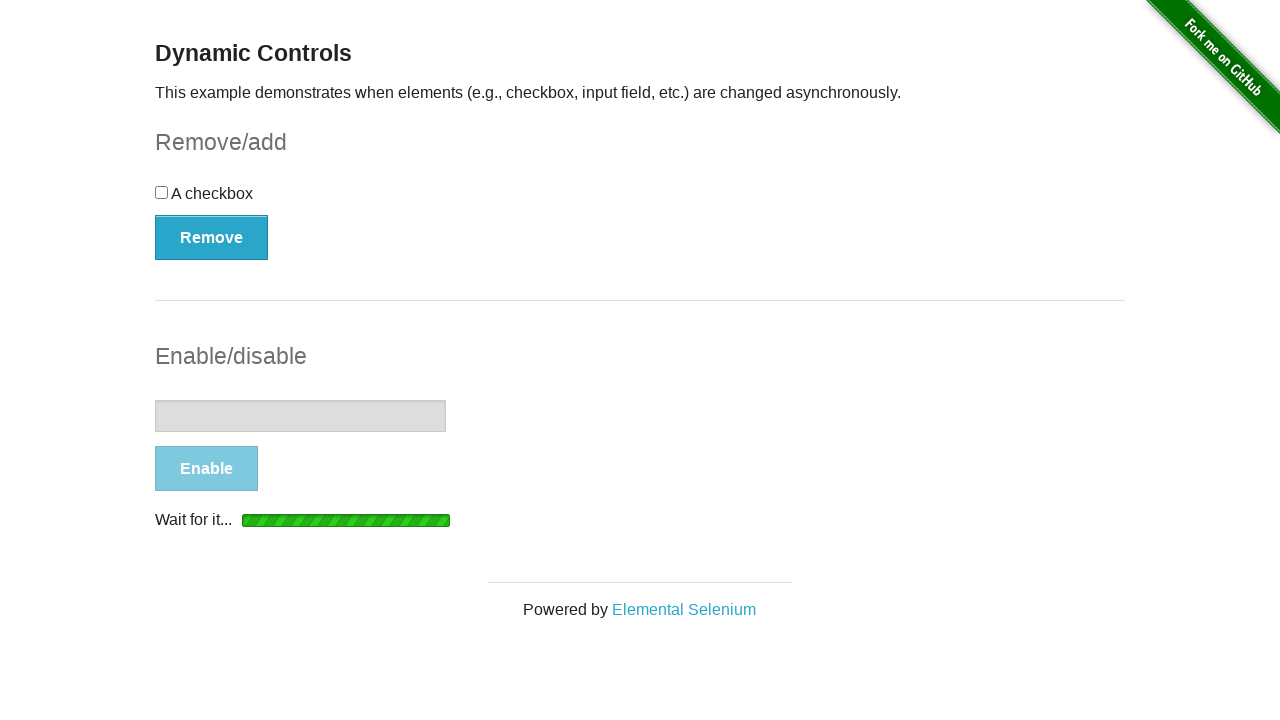

Waited for dynamic control to process
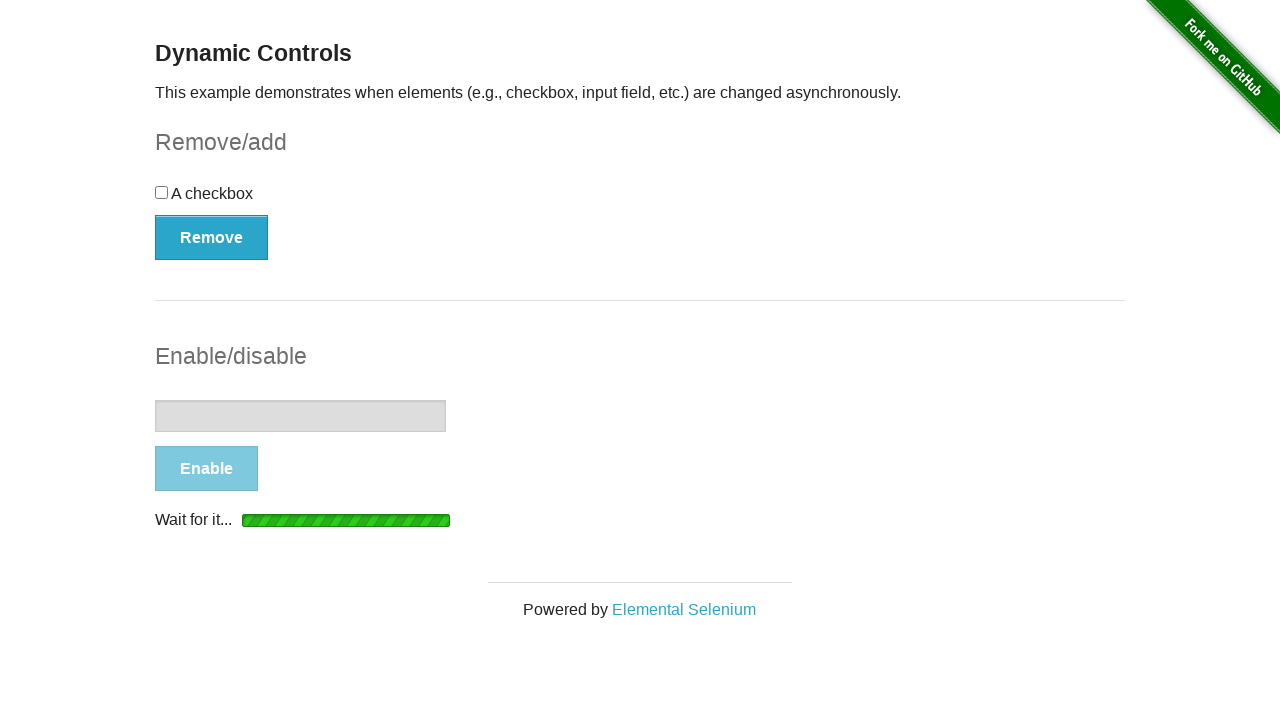

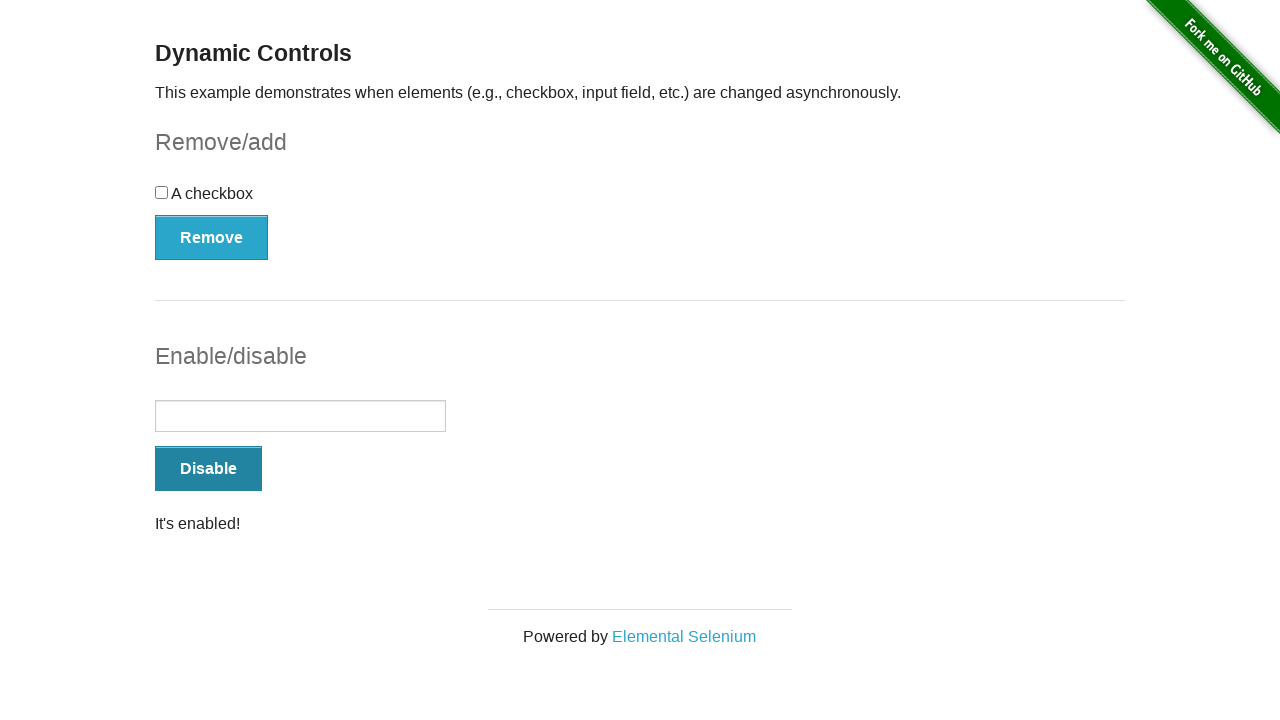